Tests cookie editing functionality by modifying the value of an existing cookie named "username" and then clicking a refresh button to verify the change is reflected on the page.

Starting URL: https://bonigarcia.dev/selenium-webdriver-java/cookies.html

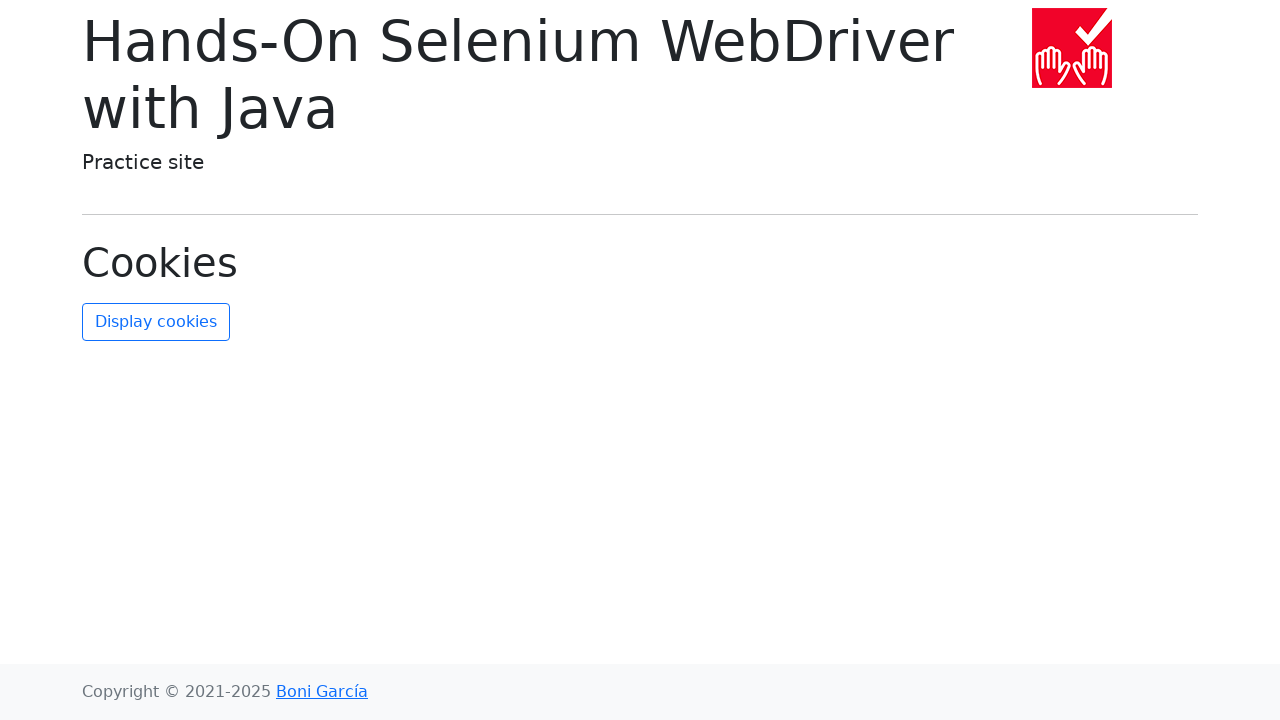

Waited for page to load with networkidle state
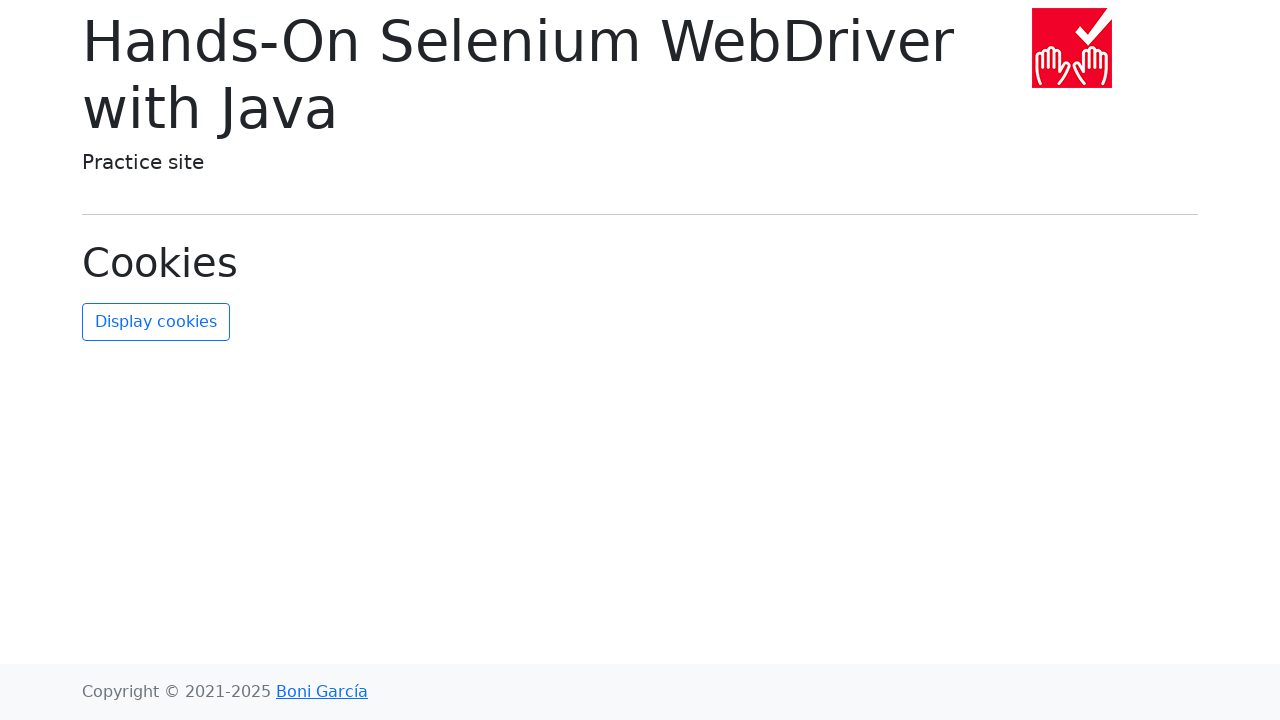

Retrieved all cookies from context
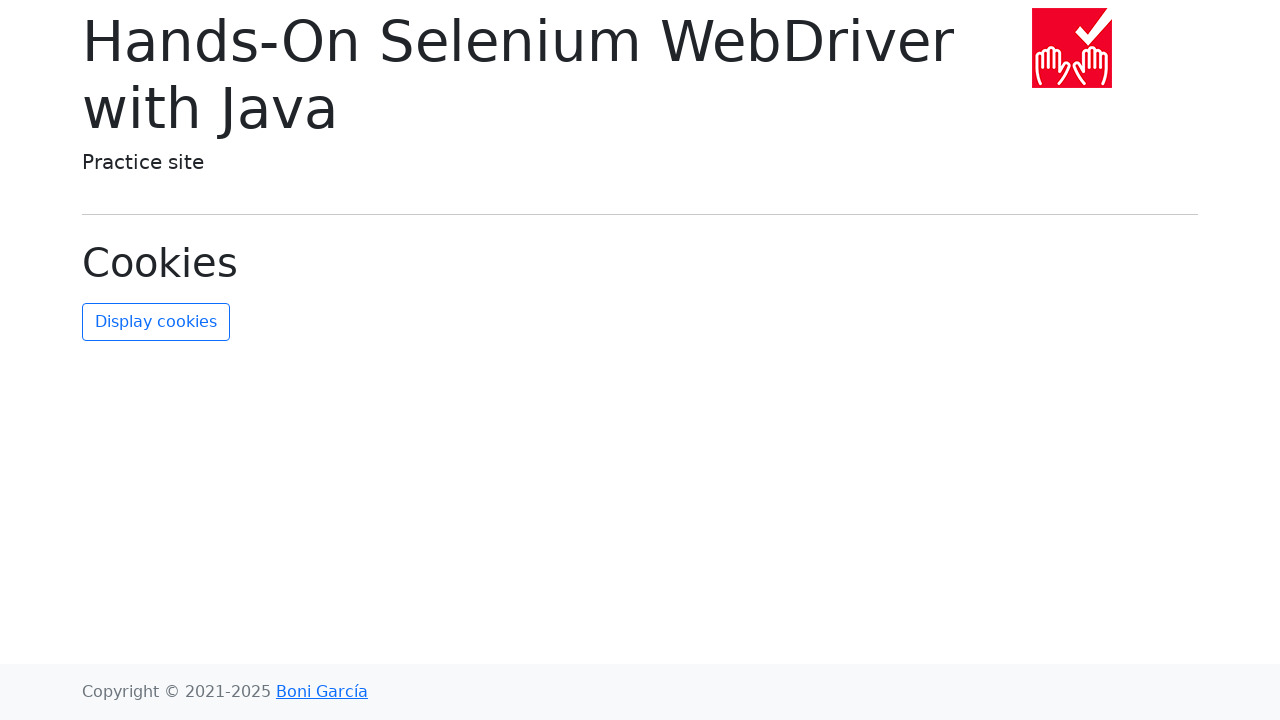

Found the 'username' cookie in the cookies list
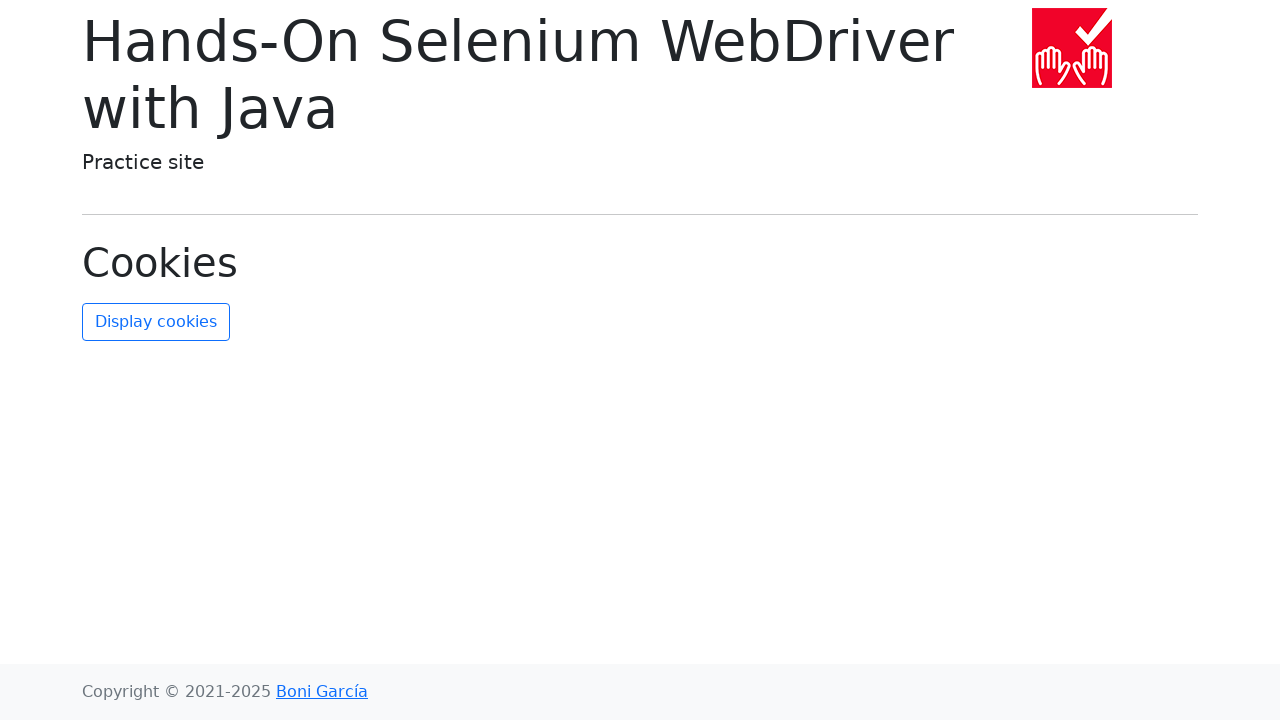

Cleared all cookies from context
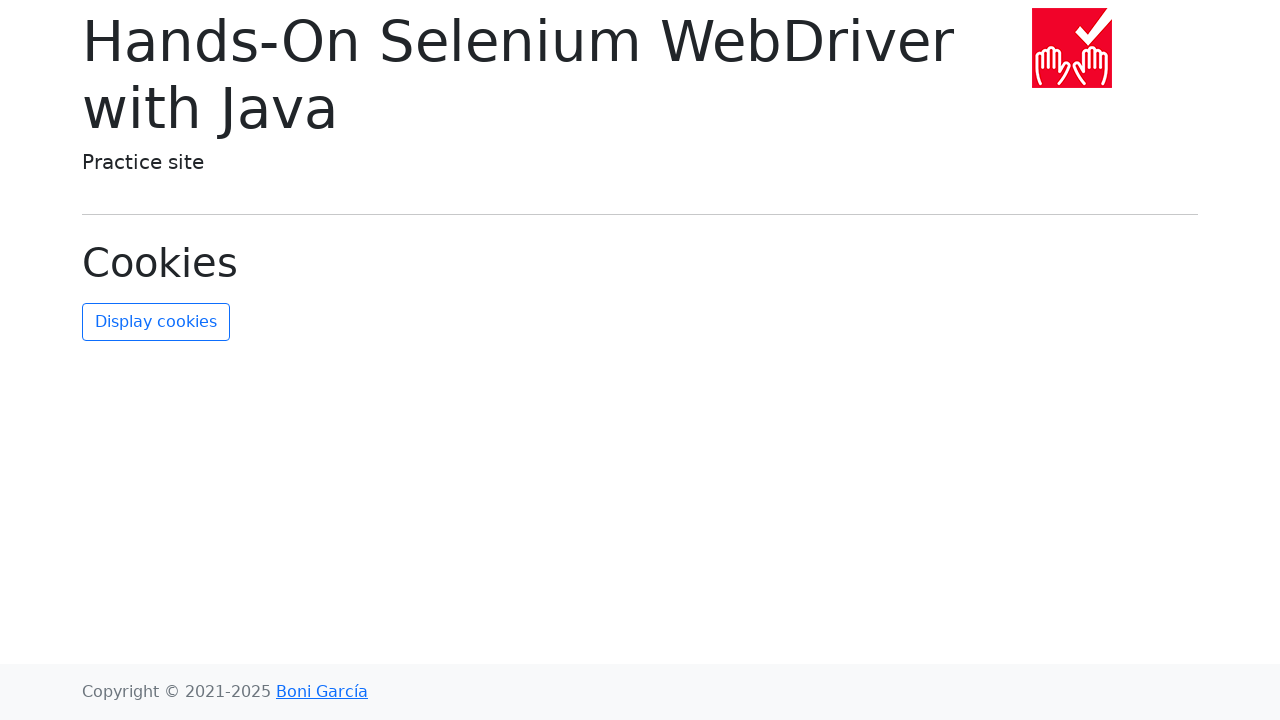

Created edited cookie with new value 'new-value'
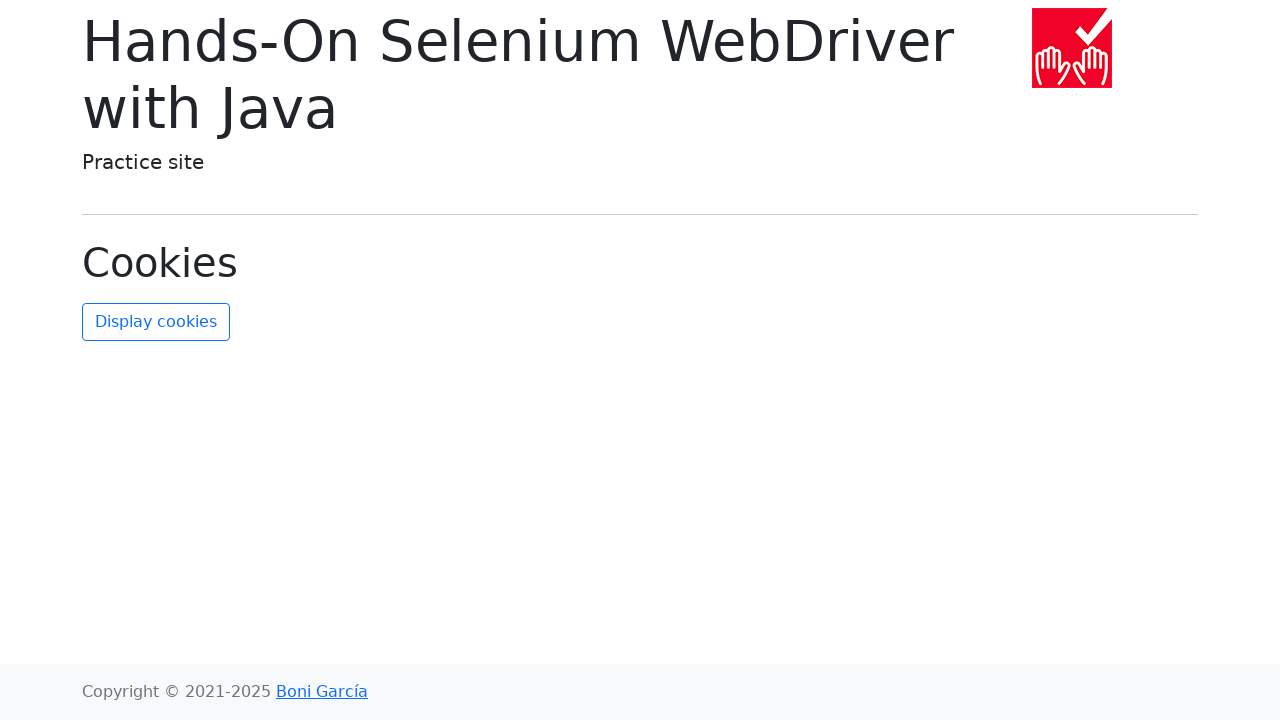

Added the edited username cookie back to context
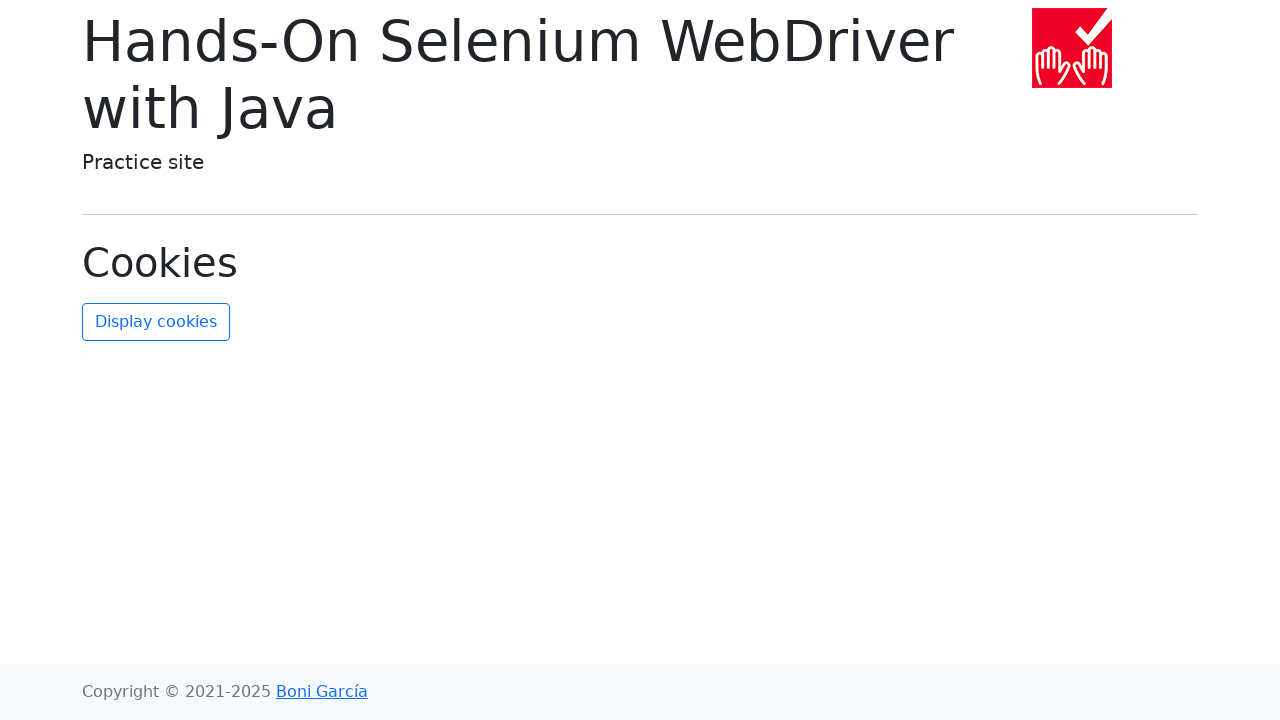

Clicked the refresh cookies button at (156, 322) on #refresh-cookies
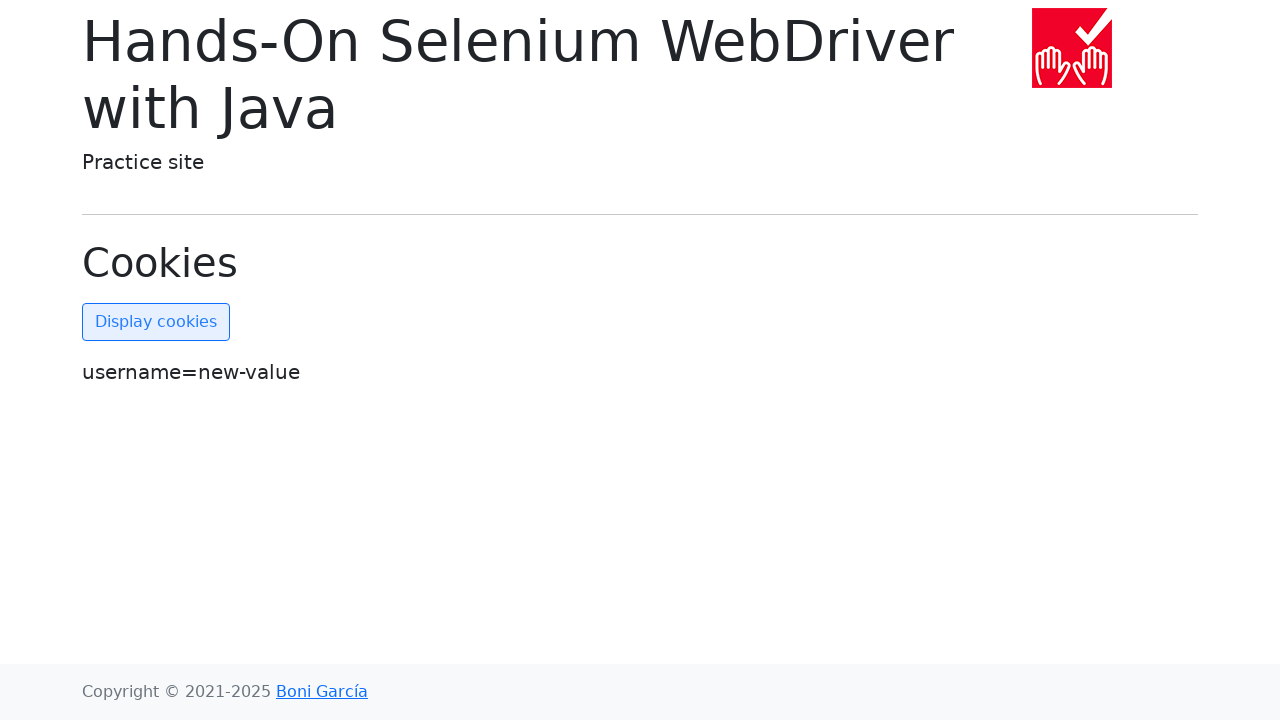

Waited 1000ms for page to update with new cookie value
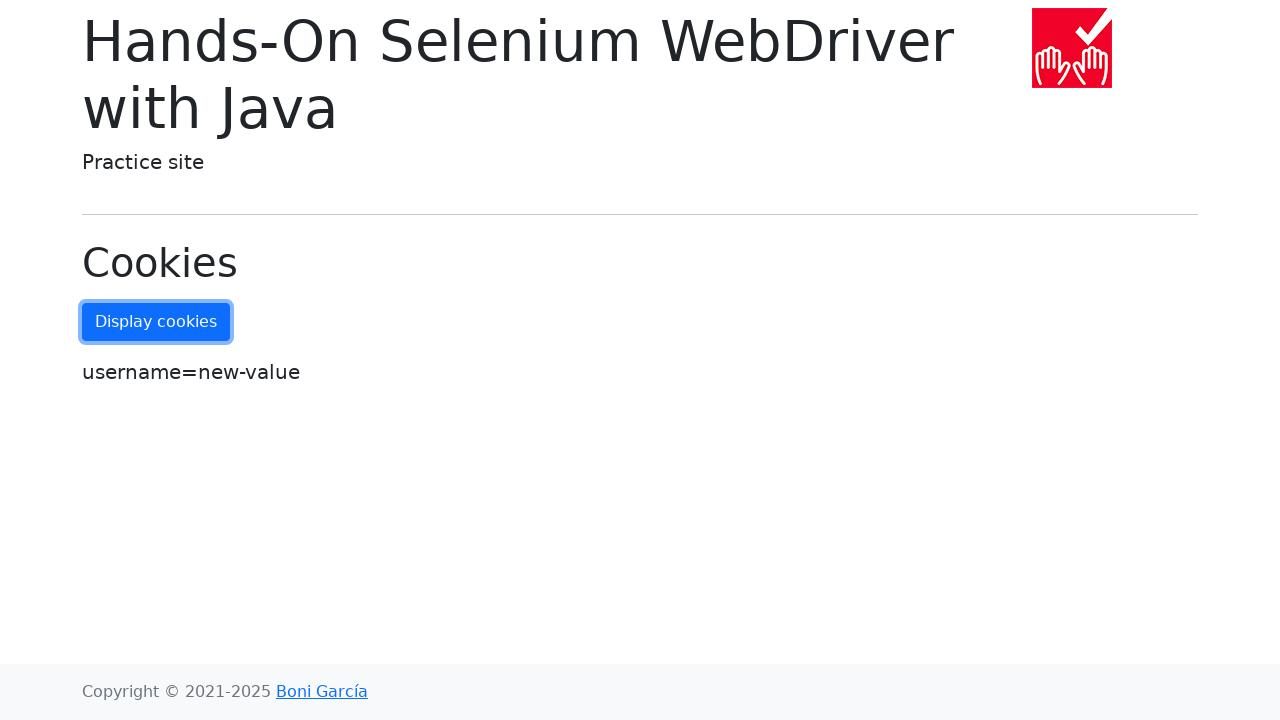

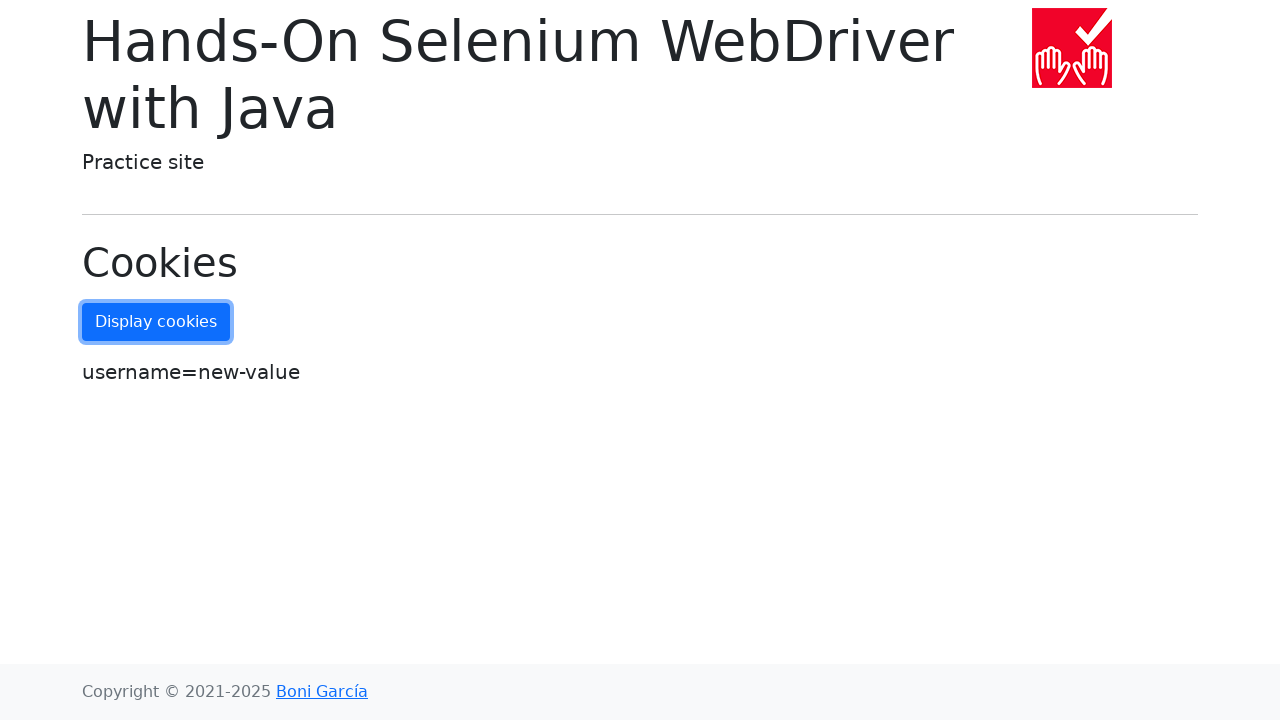